Tests the browser back button by navigating through All, Active, and Completed filters then going back

Starting URL: https://demo.playwright.dev/todomvc

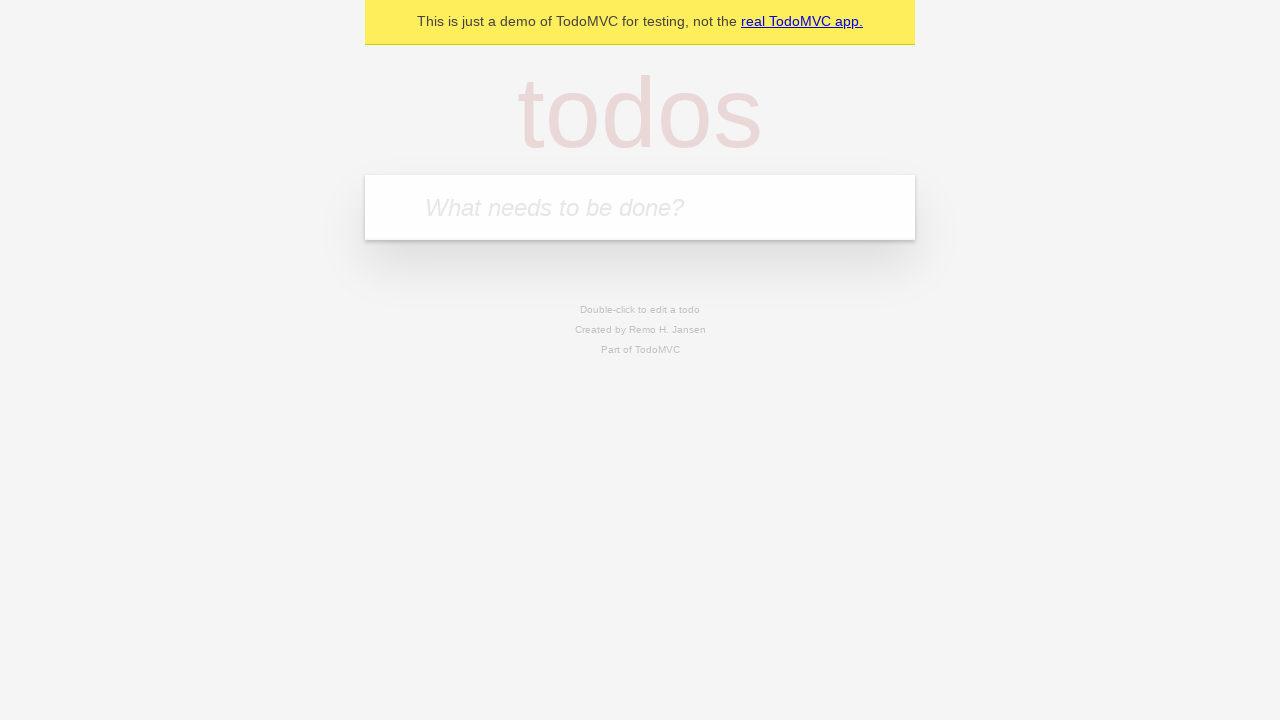

Filled todo input with 'buy some cheese' on internal:attr=[placeholder="What needs to be done?"i]
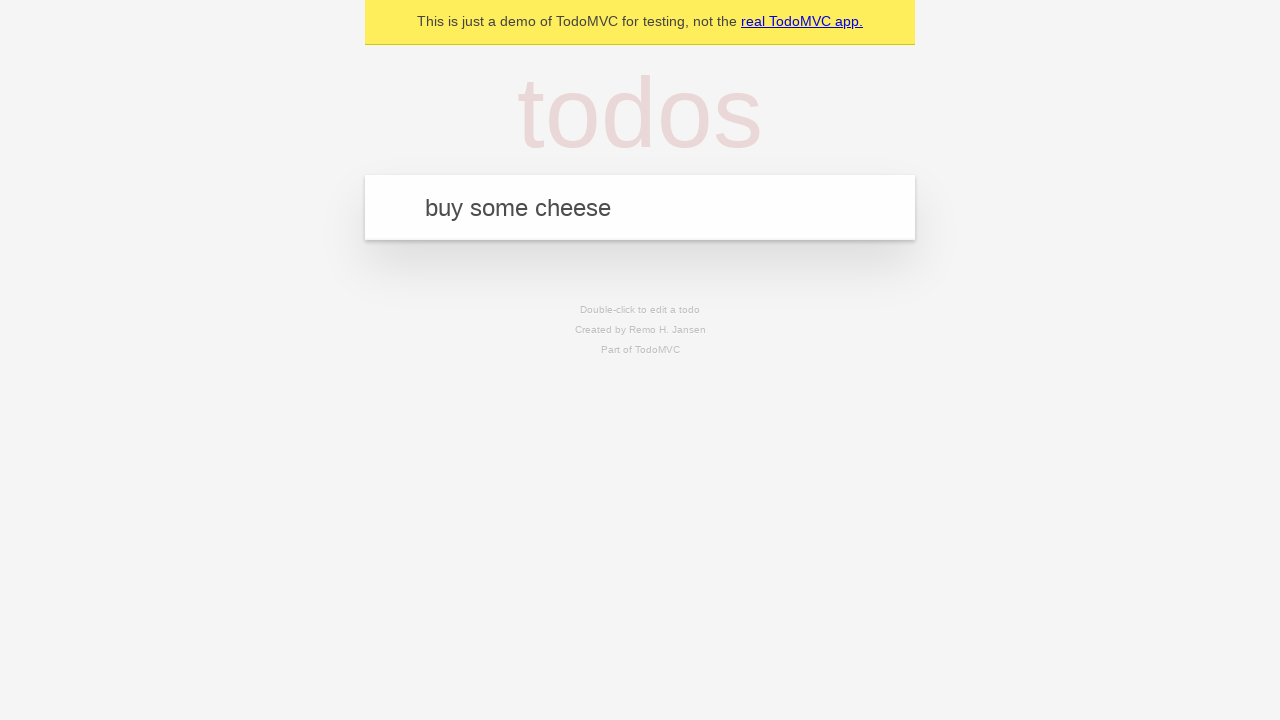

Pressed Enter to create first todo on internal:attr=[placeholder="What needs to be done?"i]
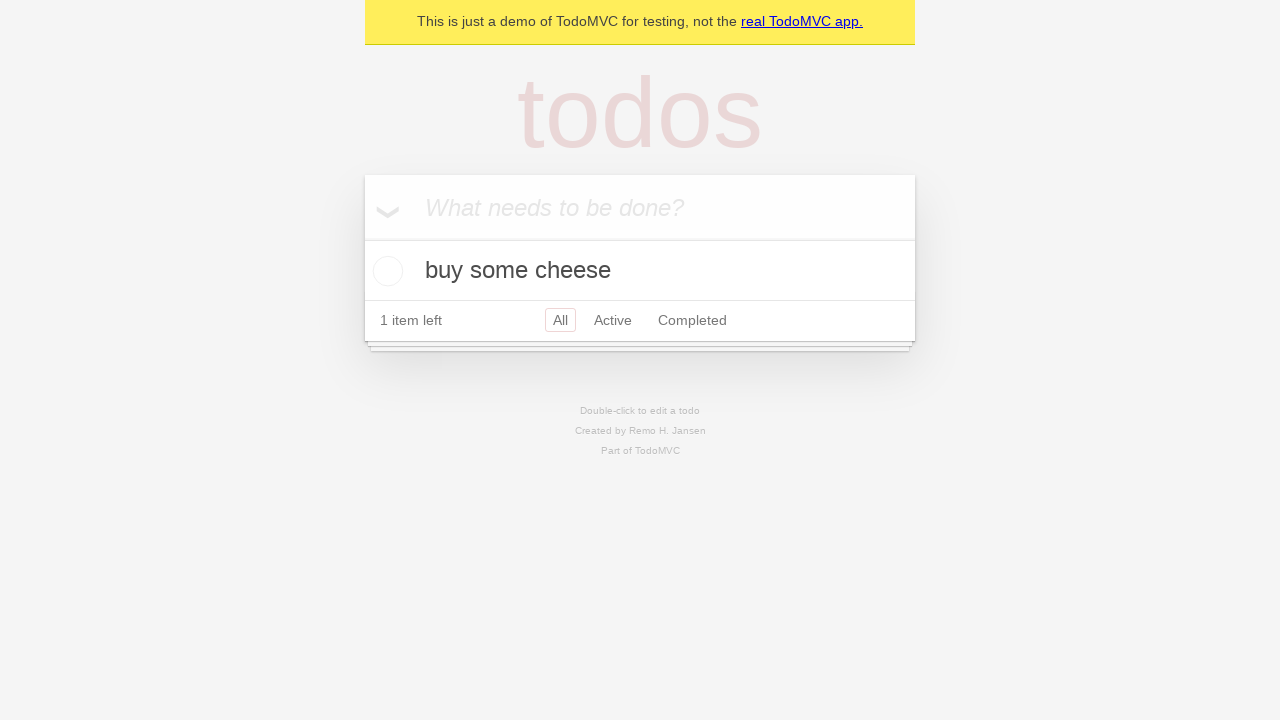

Filled todo input with 'feed the cat' on internal:attr=[placeholder="What needs to be done?"i]
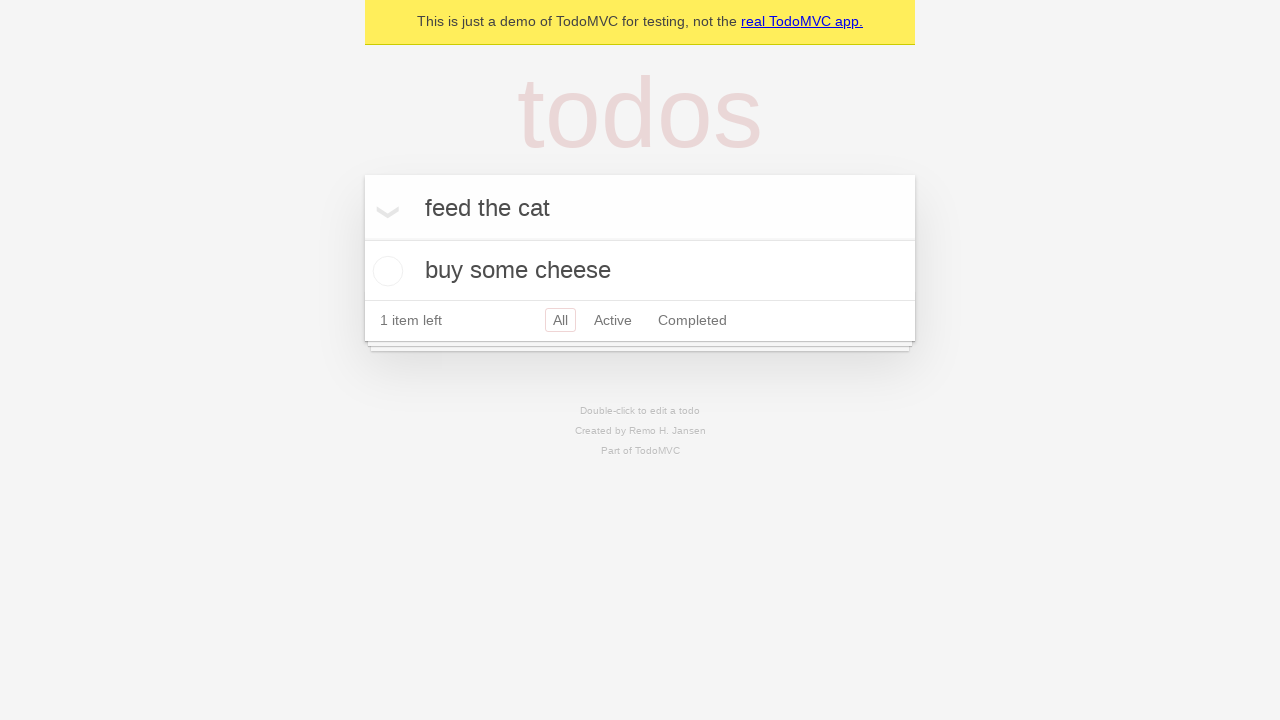

Pressed Enter to create second todo on internal:attr=[placeholder="What needs to be done?"i]
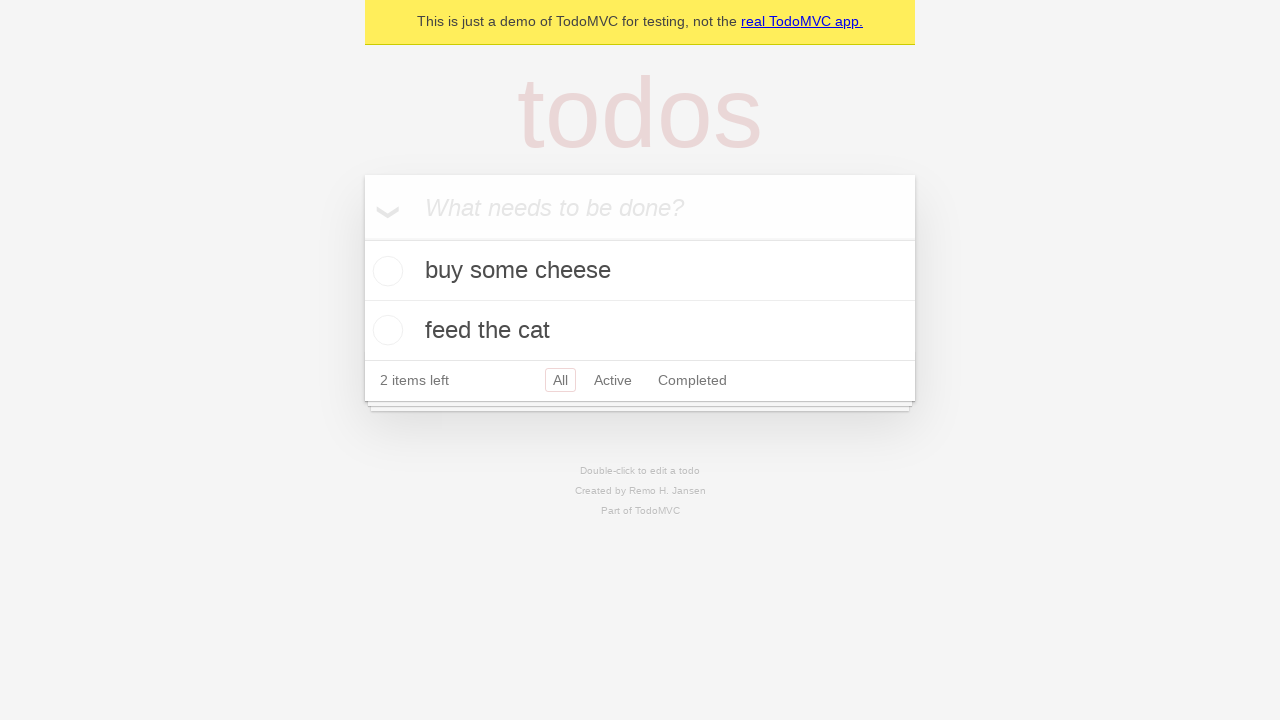

Filled todo input with 'book a doctors appointment' on internal:attr=[placeholder="What needs to be done?"i]
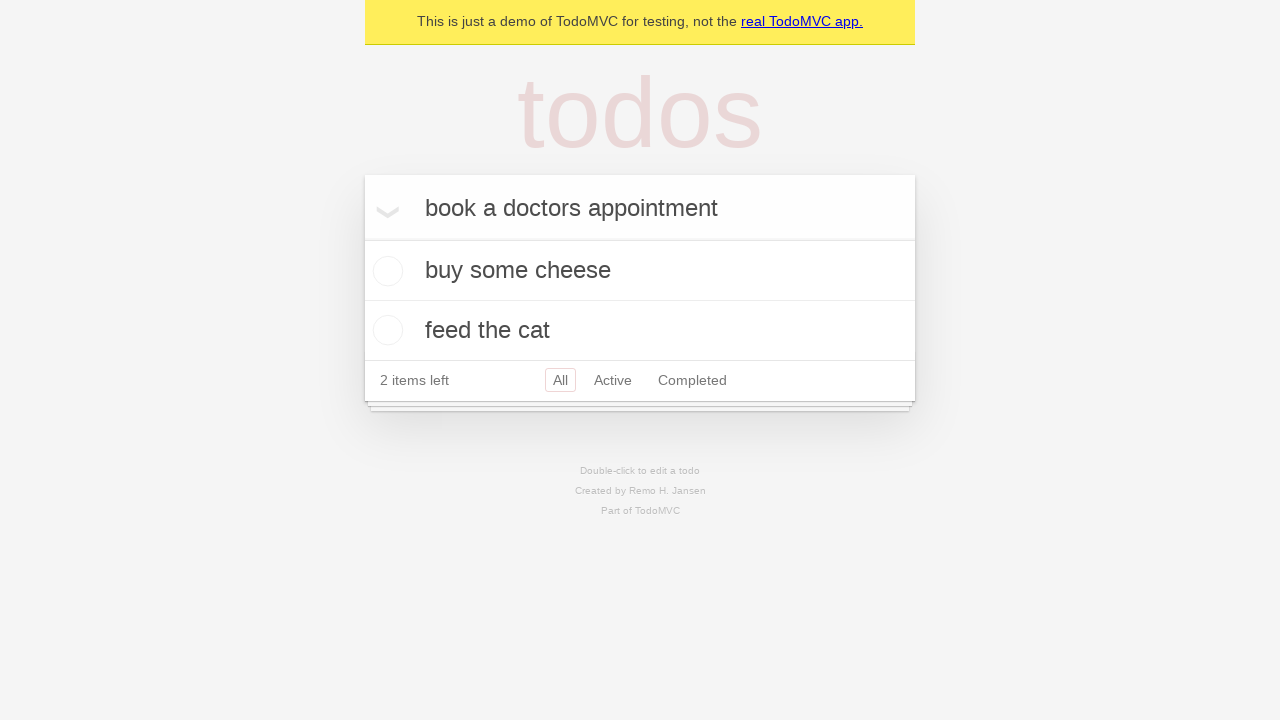

Pressed Enter to create third todo on internal:attr=[placeholder="What needs to be done?"i]
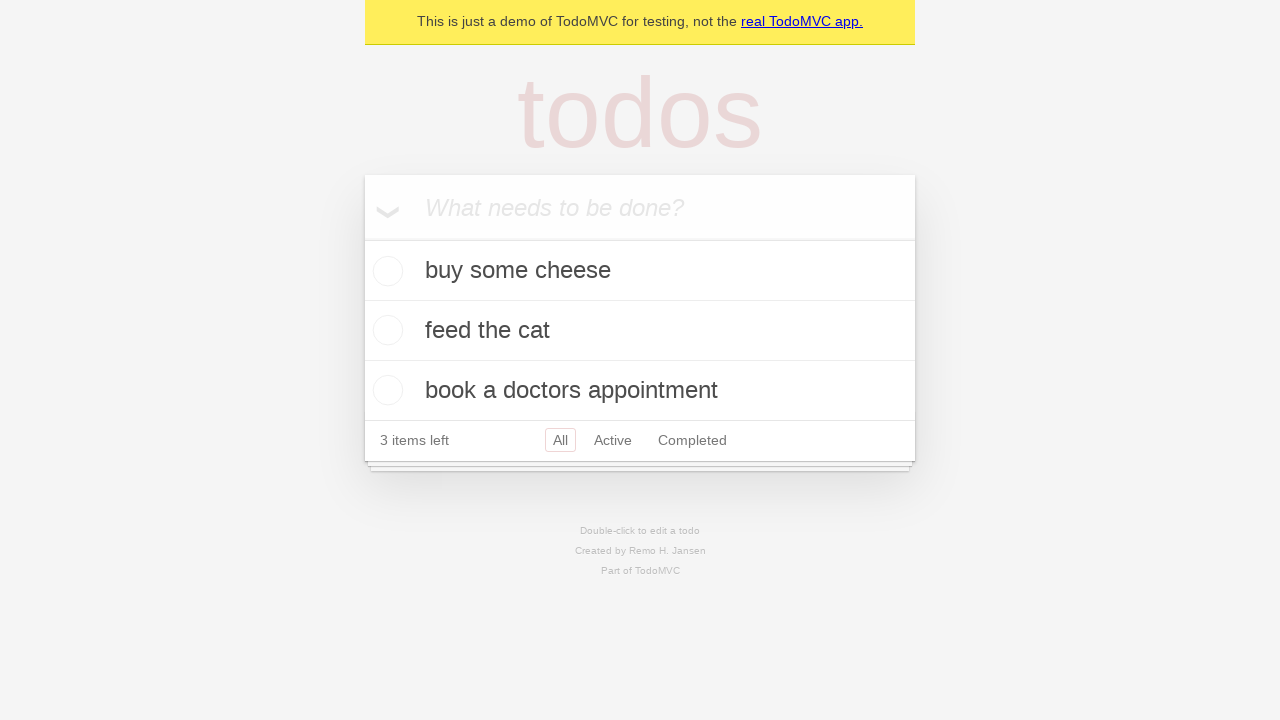

Checked the second todo item at (385, 330) on internal:testid=[data-testid="todo-item"s] >> nth=1 >> internal:role=checkbox
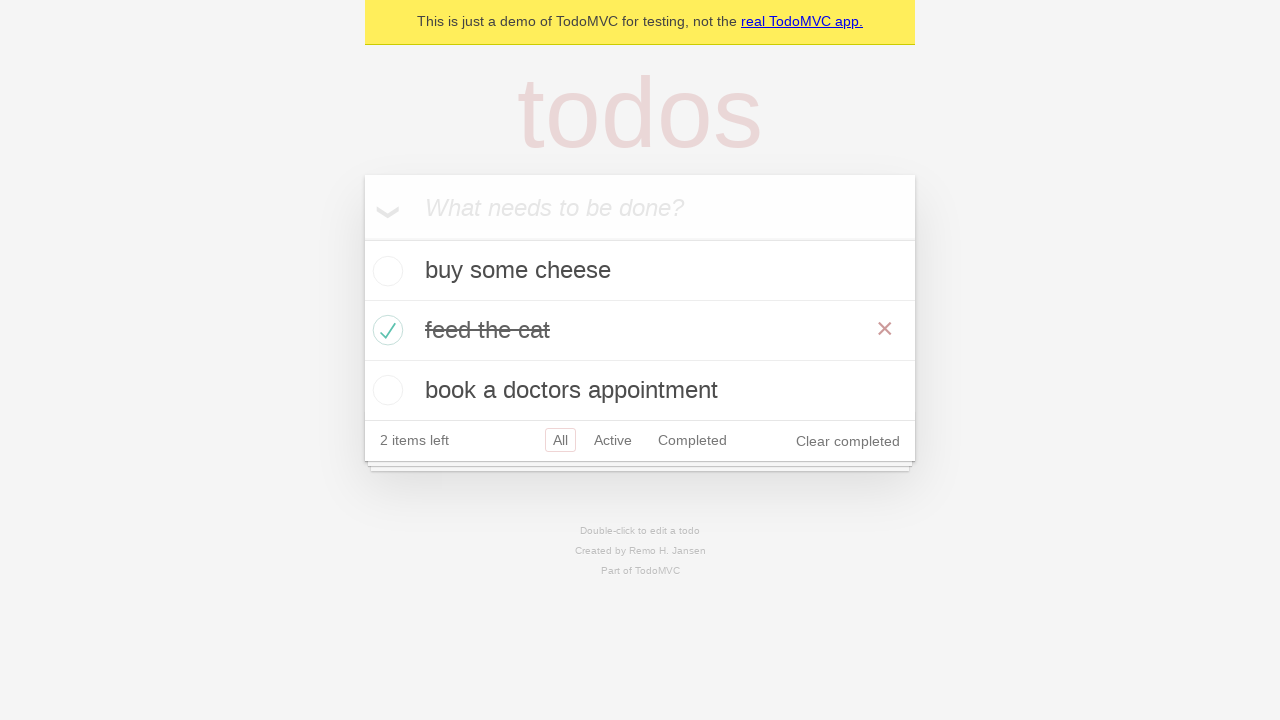

Clicked All filter at (560, 440) on internal:role=link[name="All"i]
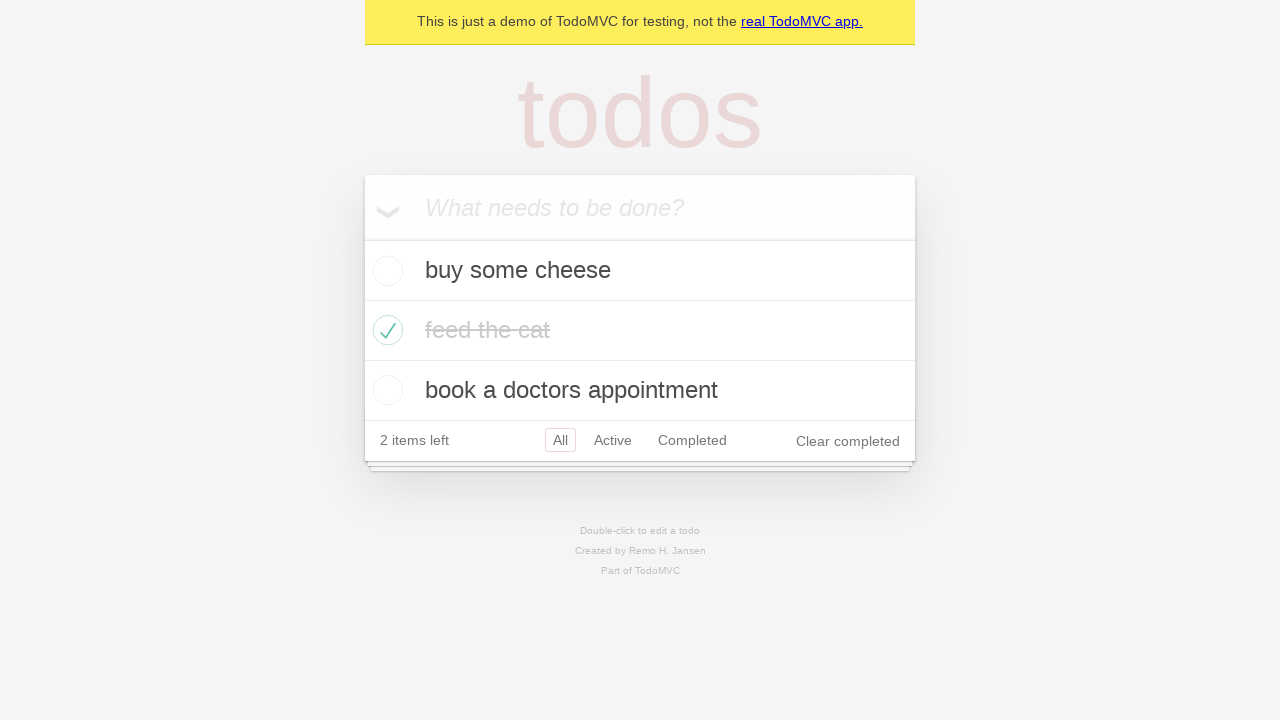

Clicked Active filter at (613, 440) on internal:role=link[name="Active"i]
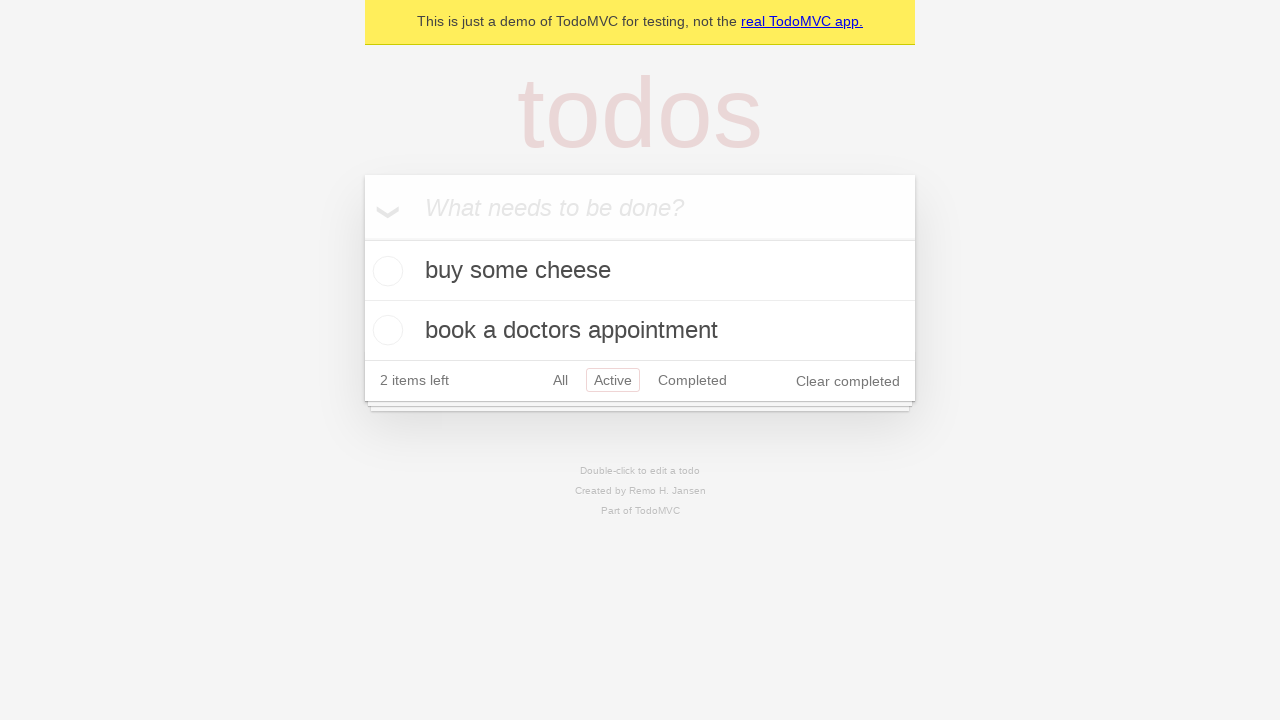

Clicked Completed filter at (692, 380) on internal:role=link[name="Completed"i]
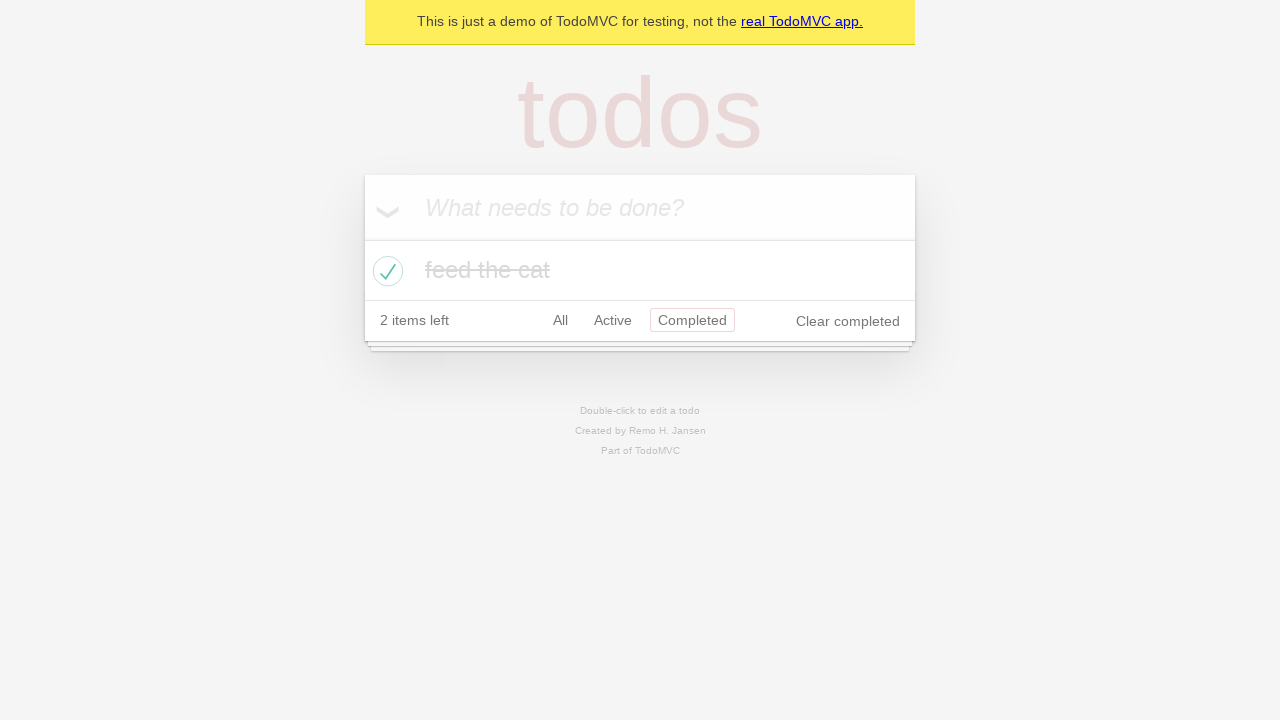

Navigated back to Active filter
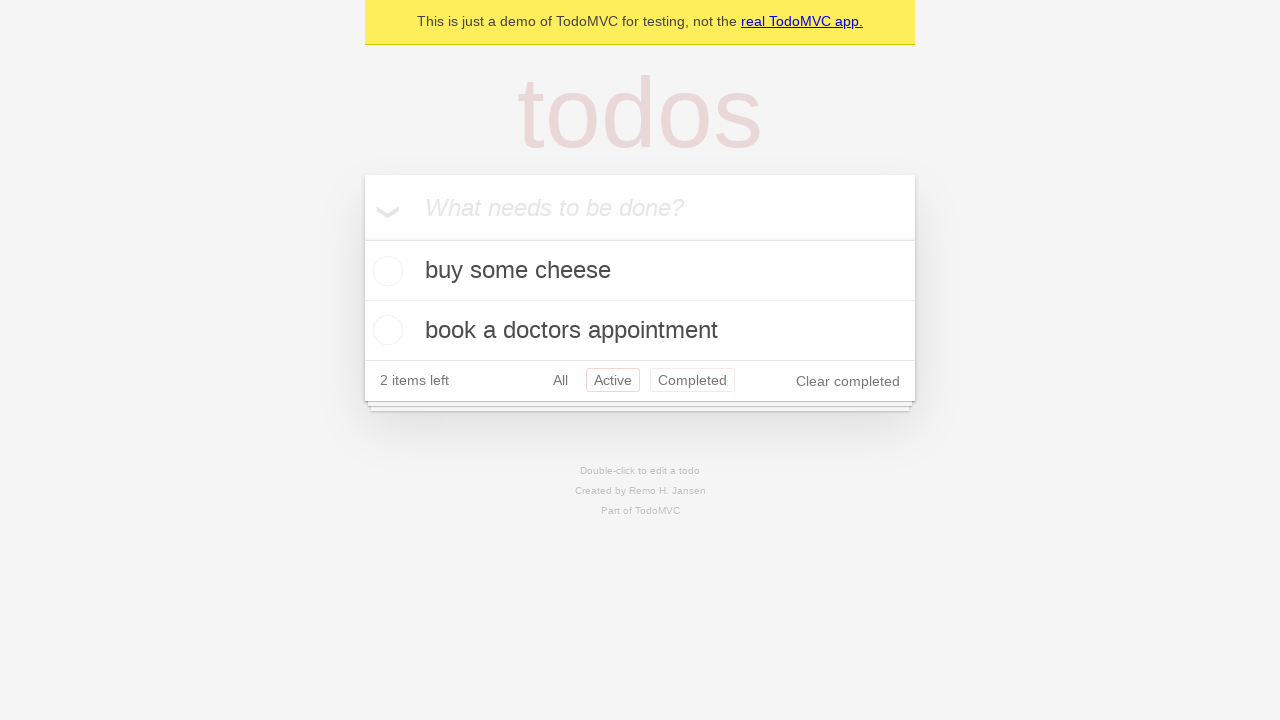

Navigated back to All filter
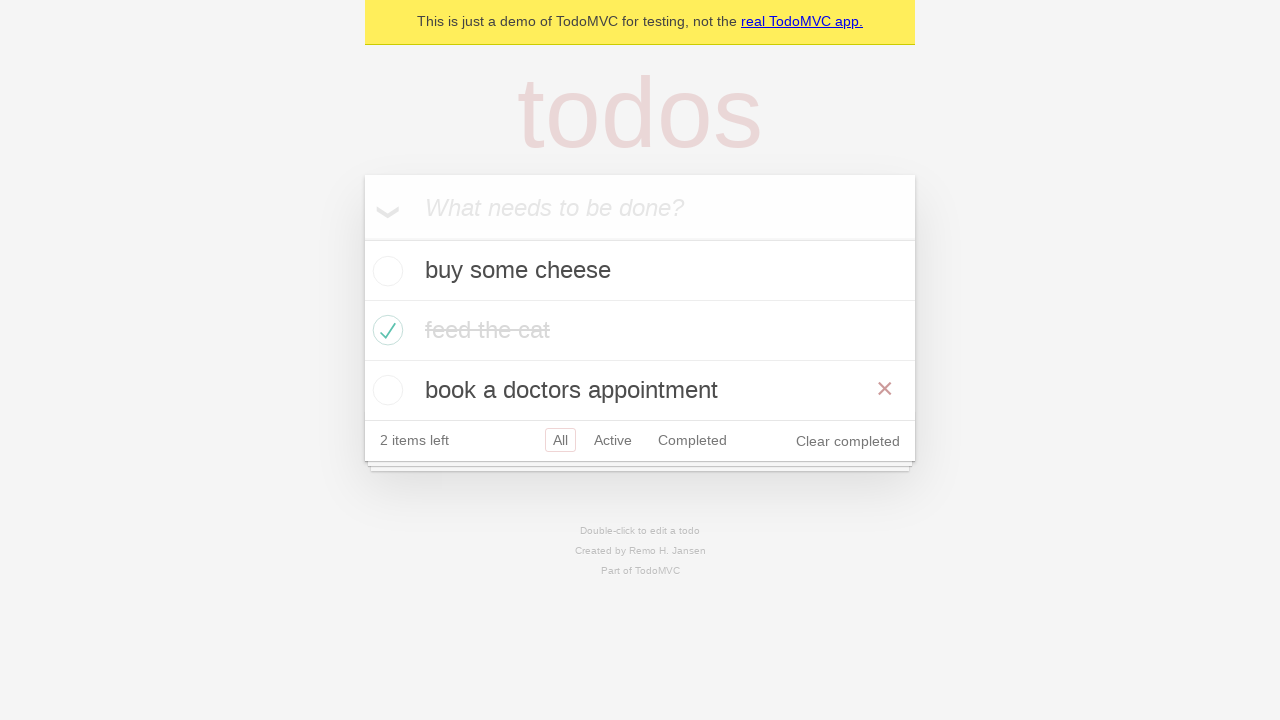

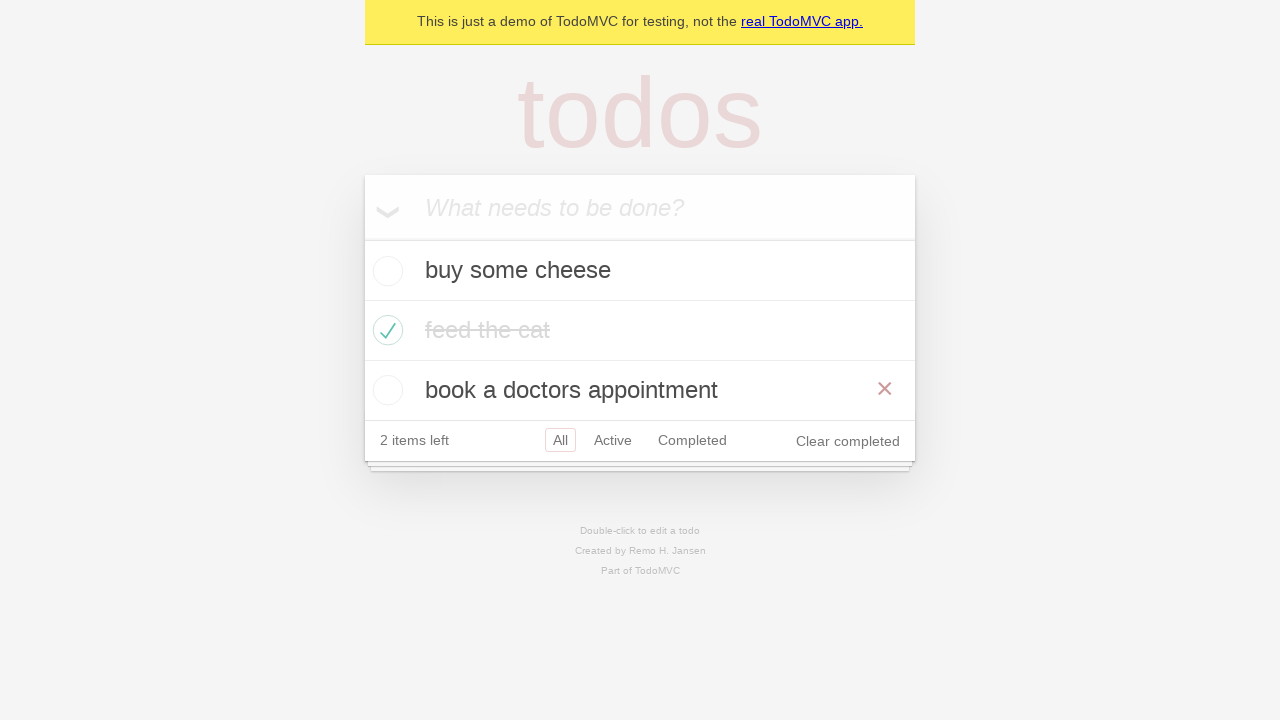